Tests table sorting functionality and searches for a specific item ("Rice") across paginated results, retrieving its price

Starting URL: https://rahulshettyacademy.com/seleniumPractise/#/offers

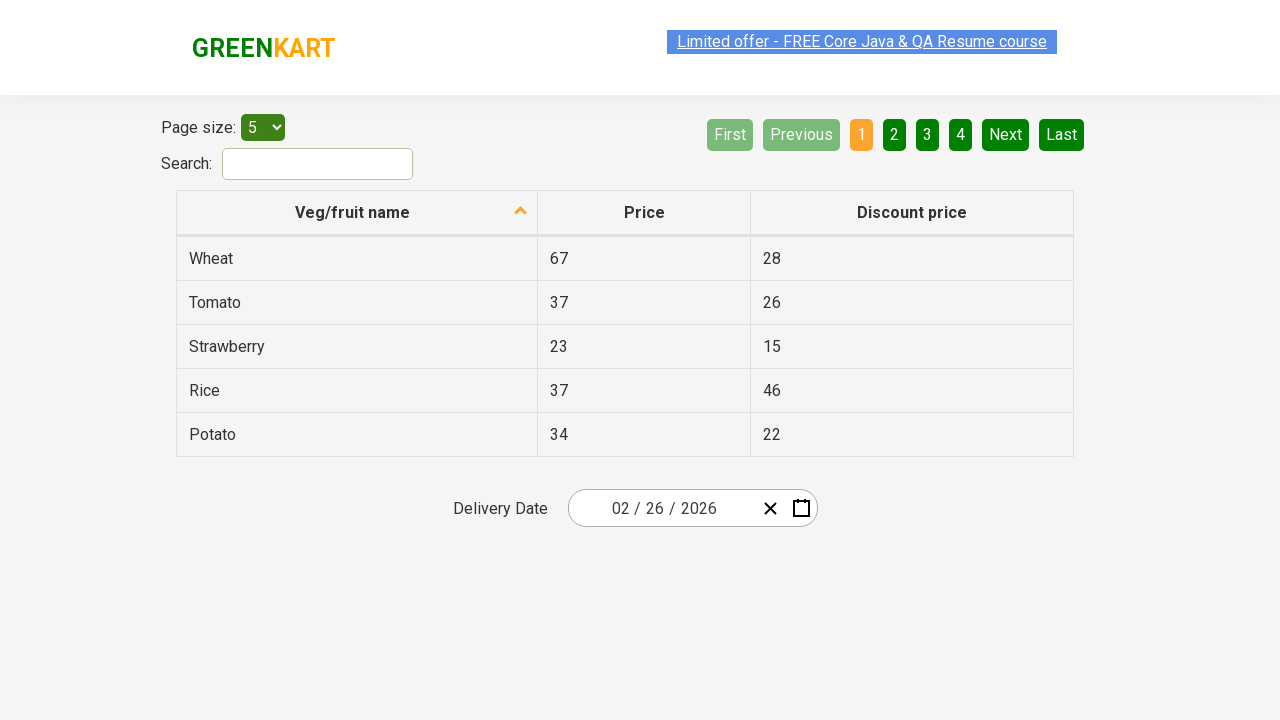

Clicked sort icon to sort the table at (521, 212) on .sort-icon
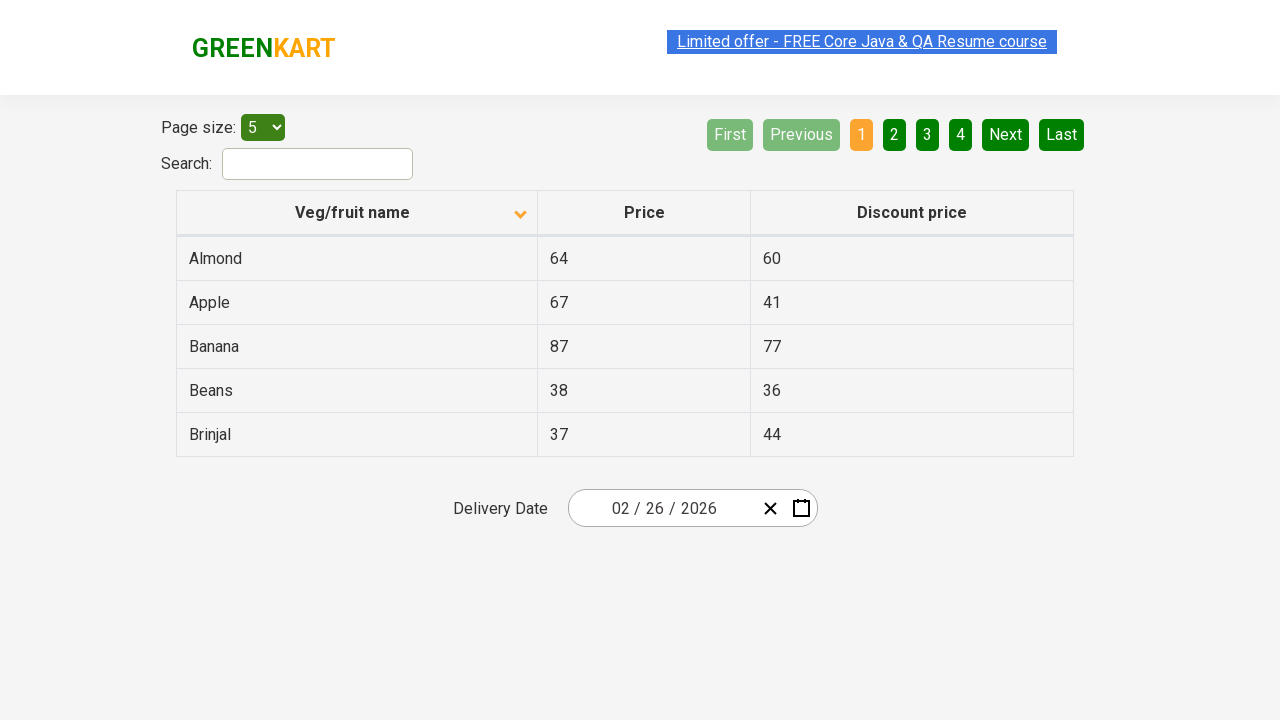

Table loaded with rows visible
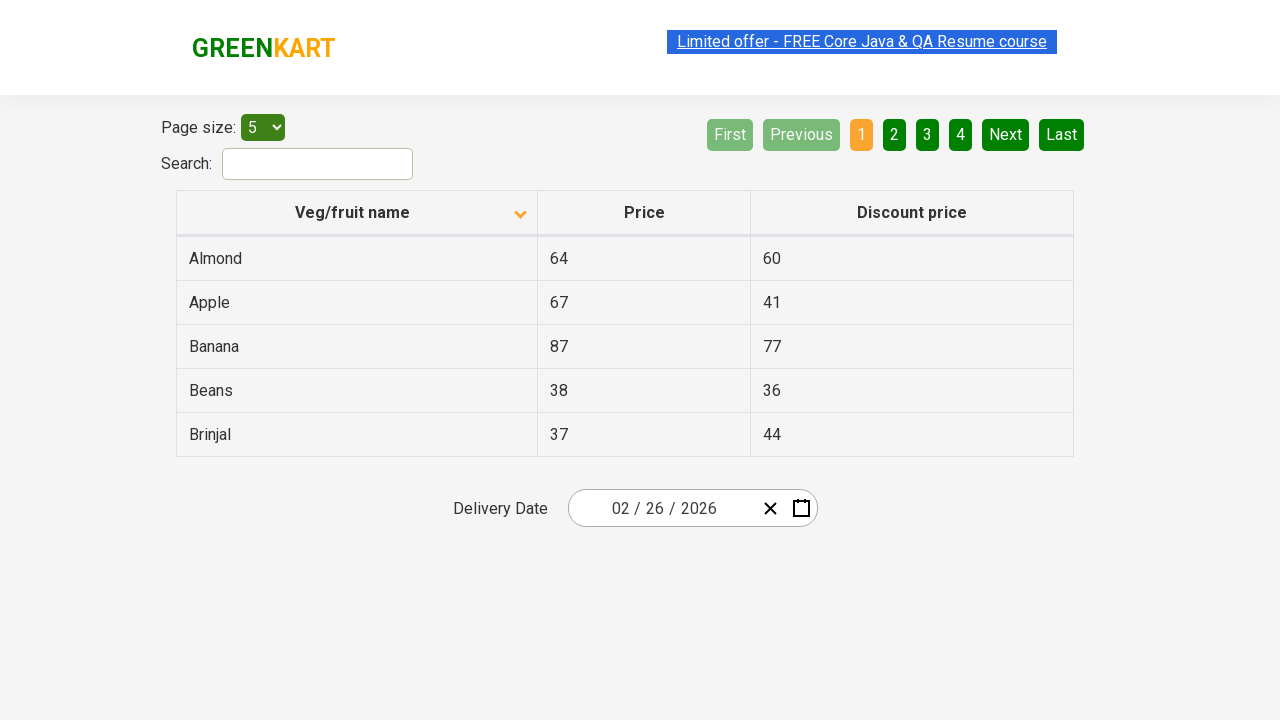

Retrieved all product names from current page
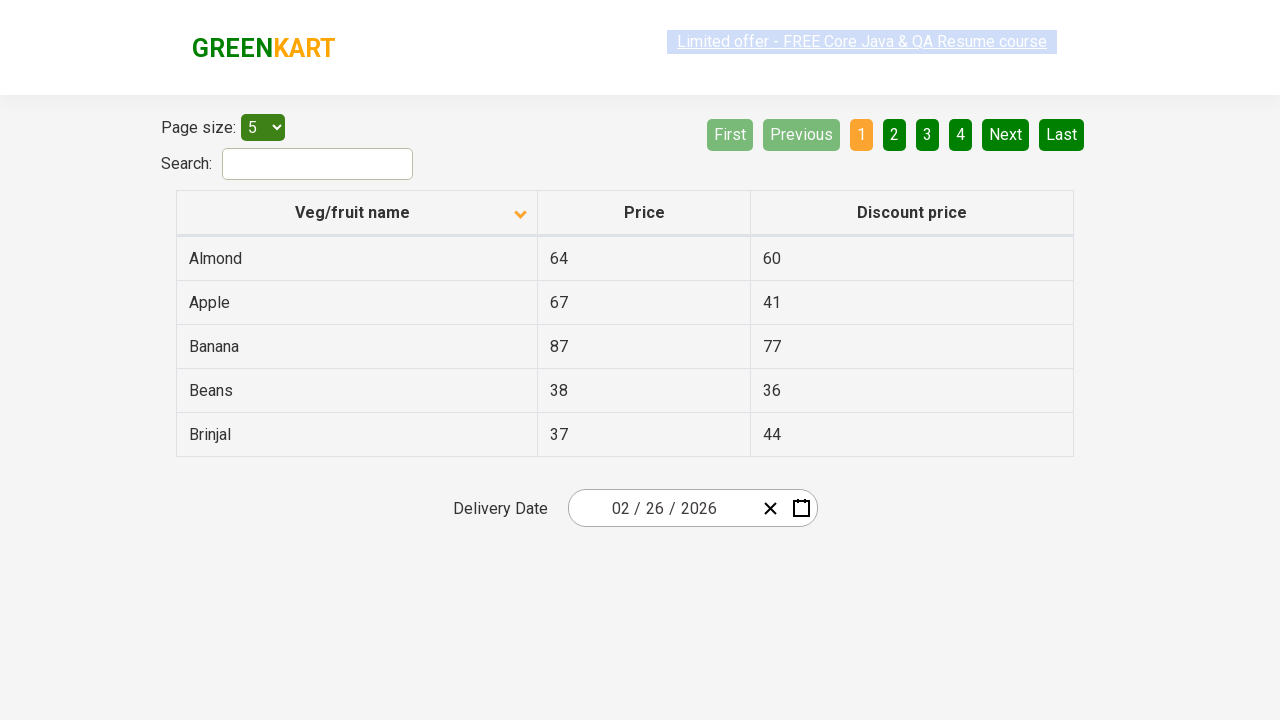

Clicked Next button to navigate to next page at (1006, 134) on xpath=//a[@aria-label='Next']
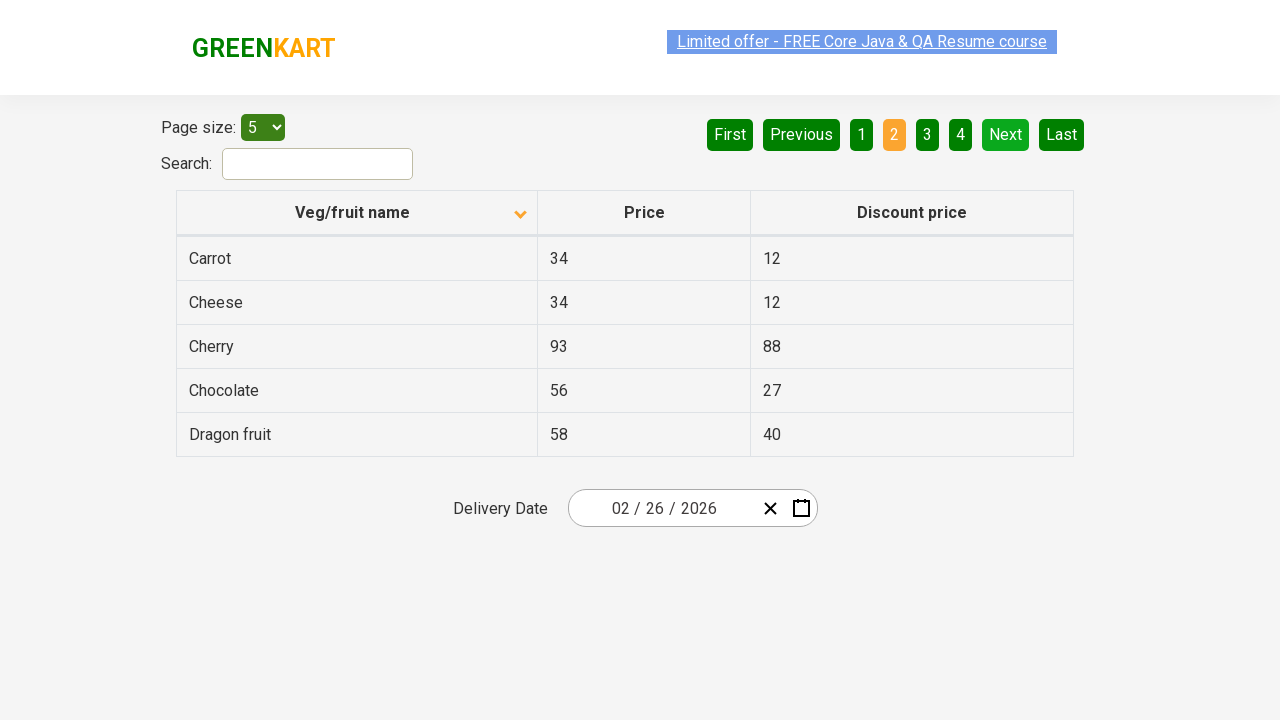

Waited for next page table to refresh
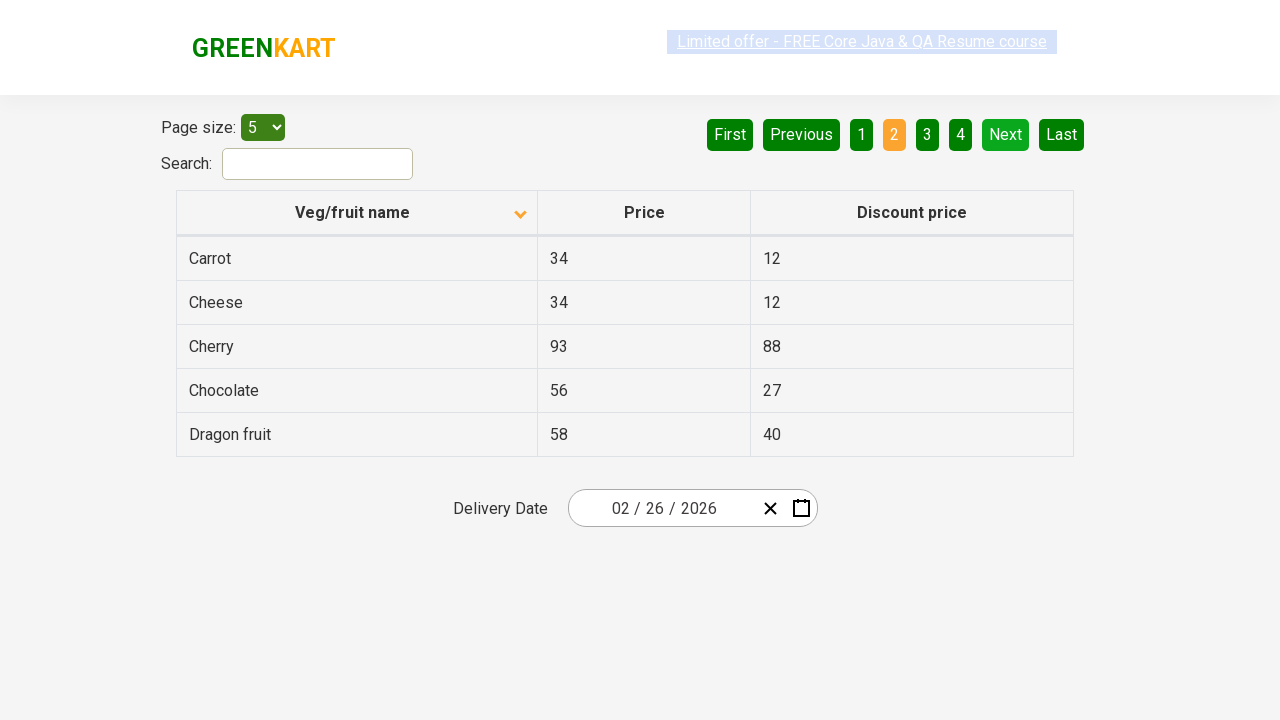

Retrieved all product names from current page
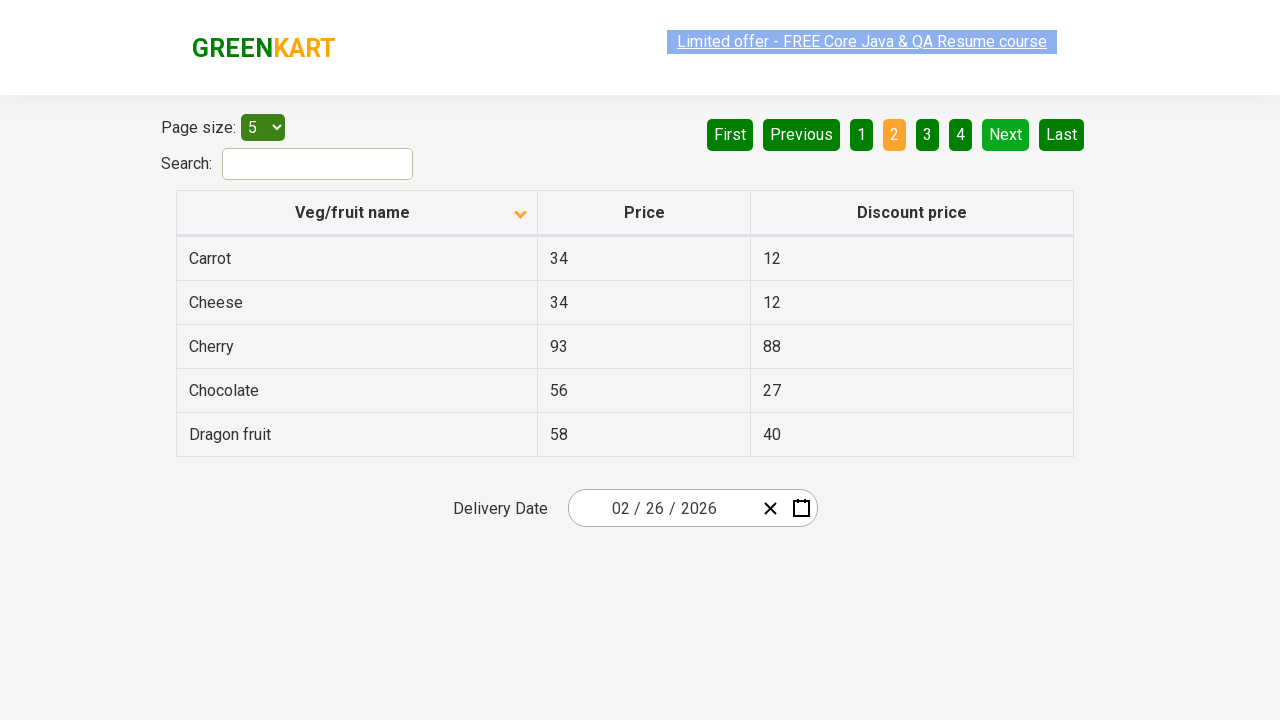

Clicked Next button to navigate to next page at (1006, 134) on xpath=//a[@aria-label='Next']
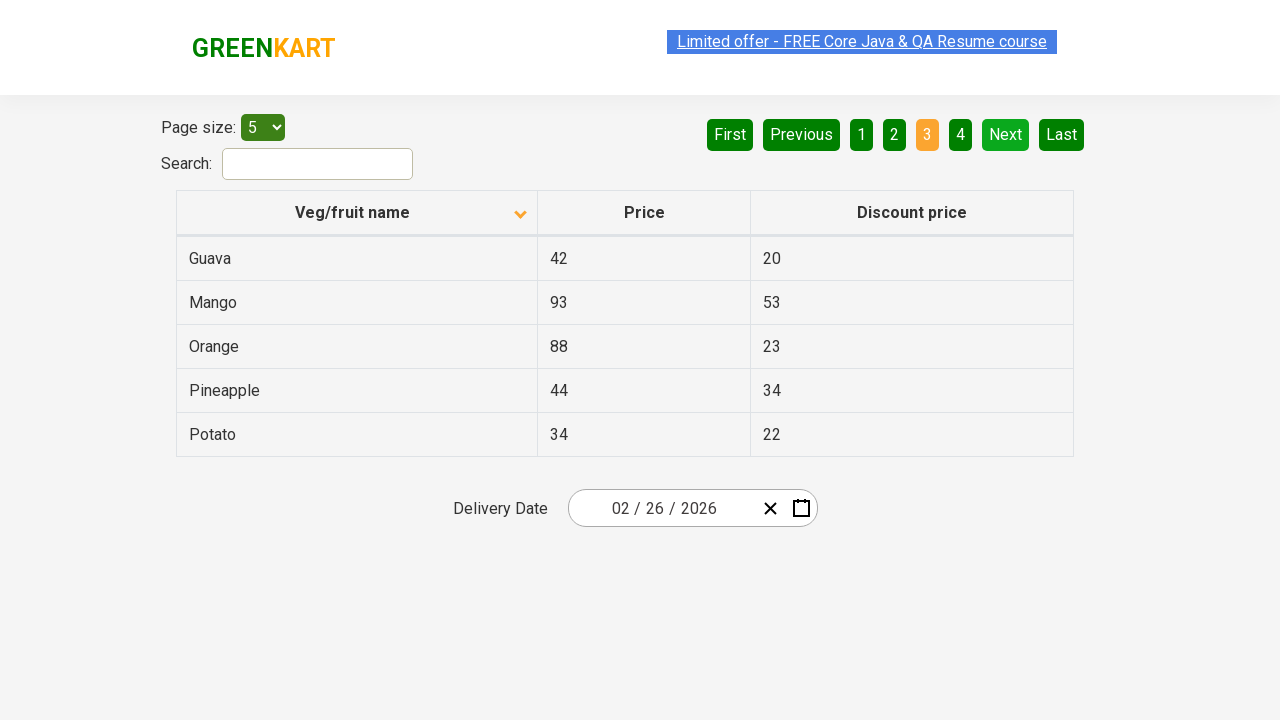

Waited for next page table to refresh
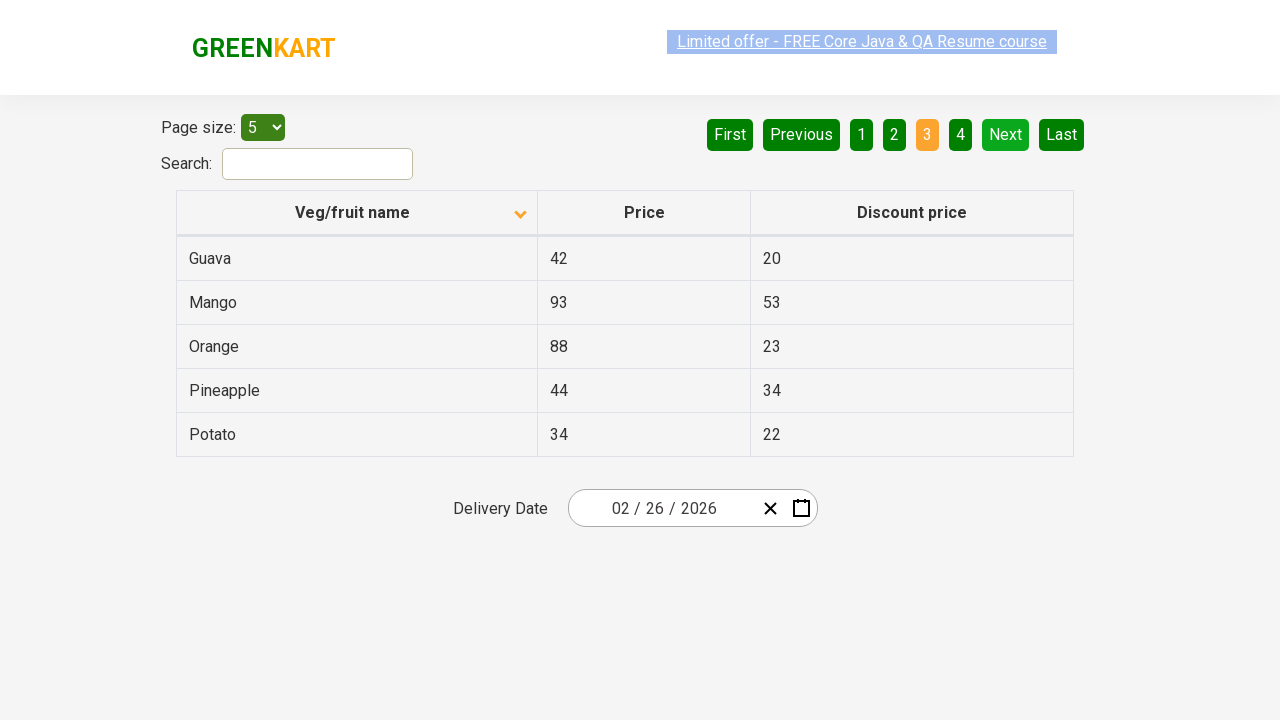

Retrieved all product names from current page
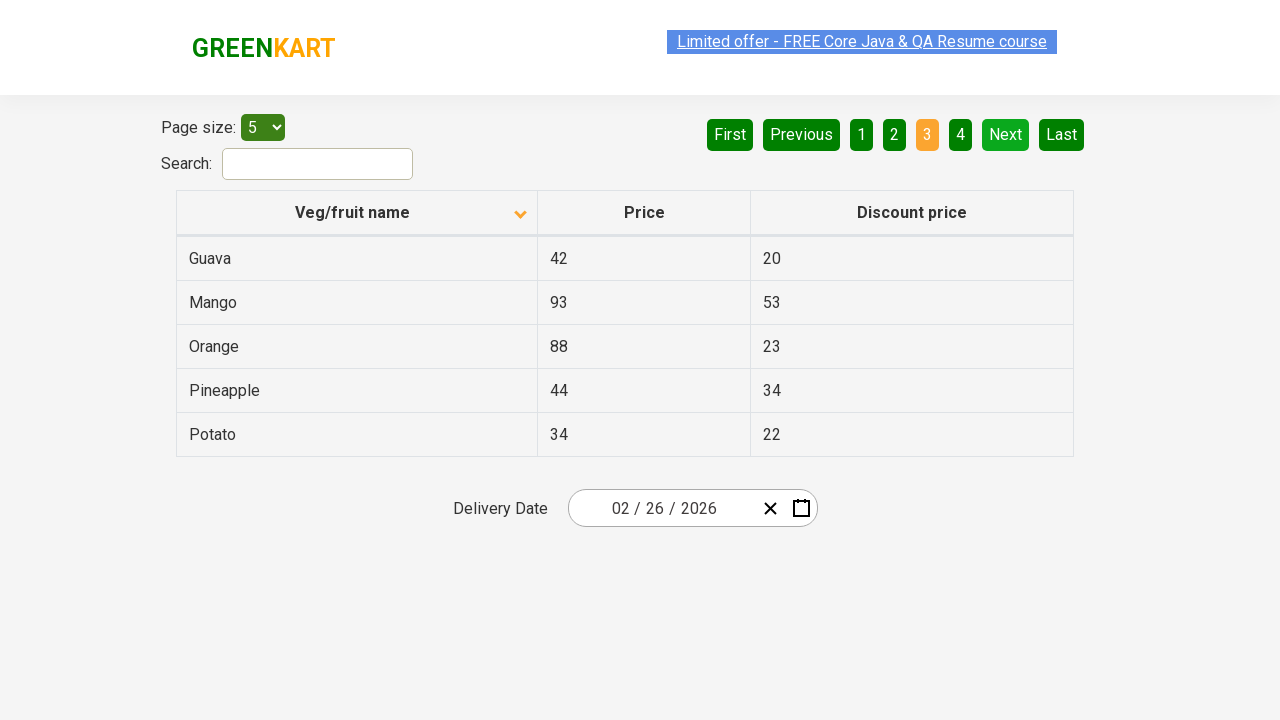

Clicked Next button to navigate to next page at (1006, 134) on xpath=//a[@aria-label='Next']
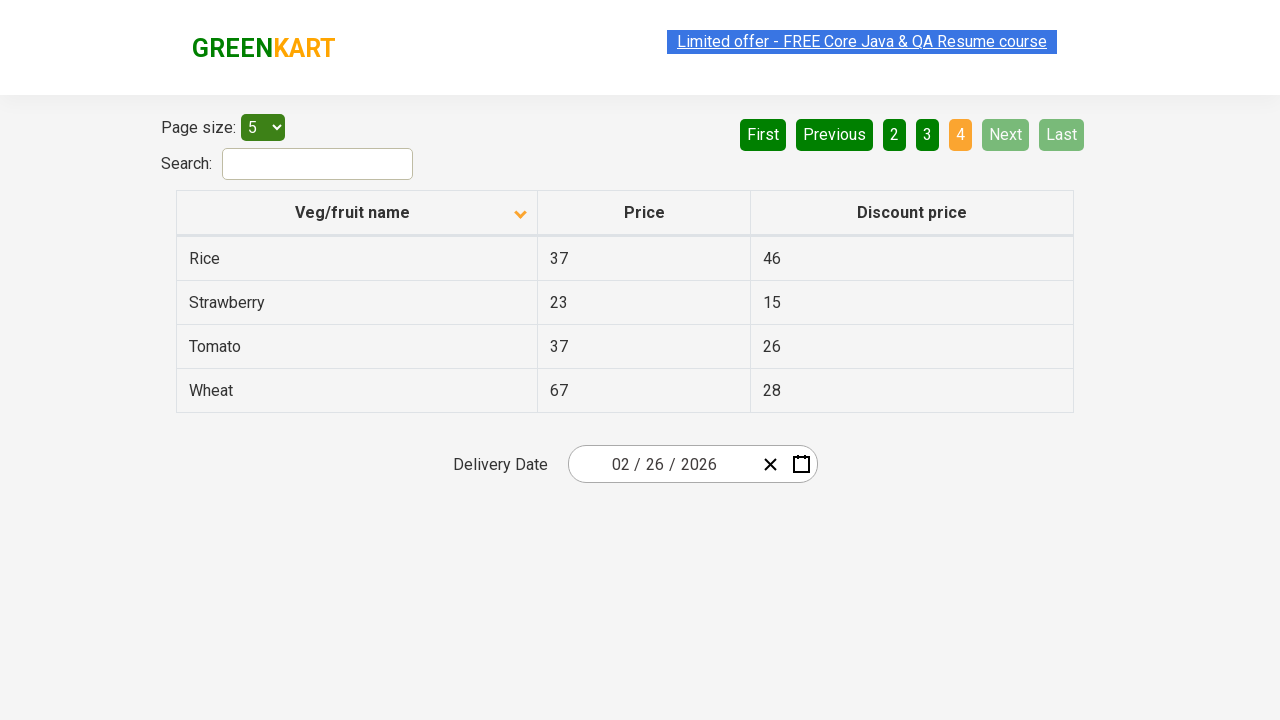

Waited for next page table to refresh
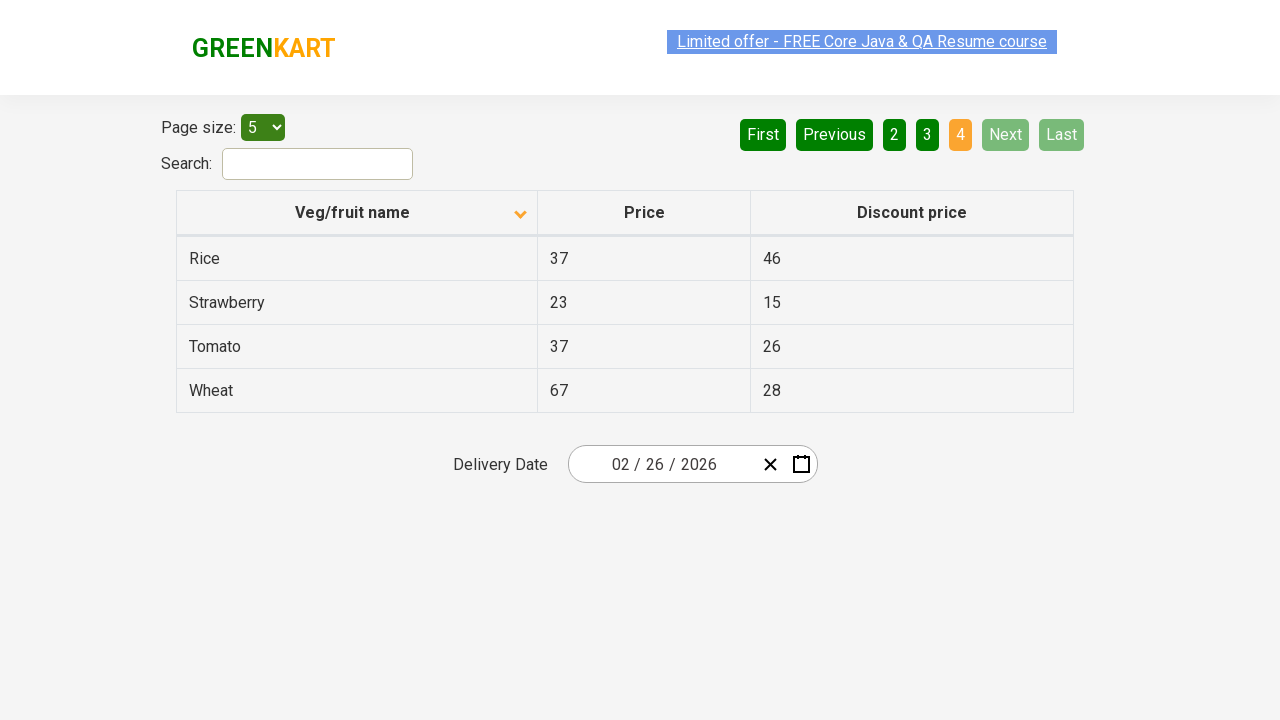

Retrieved all product names from current page
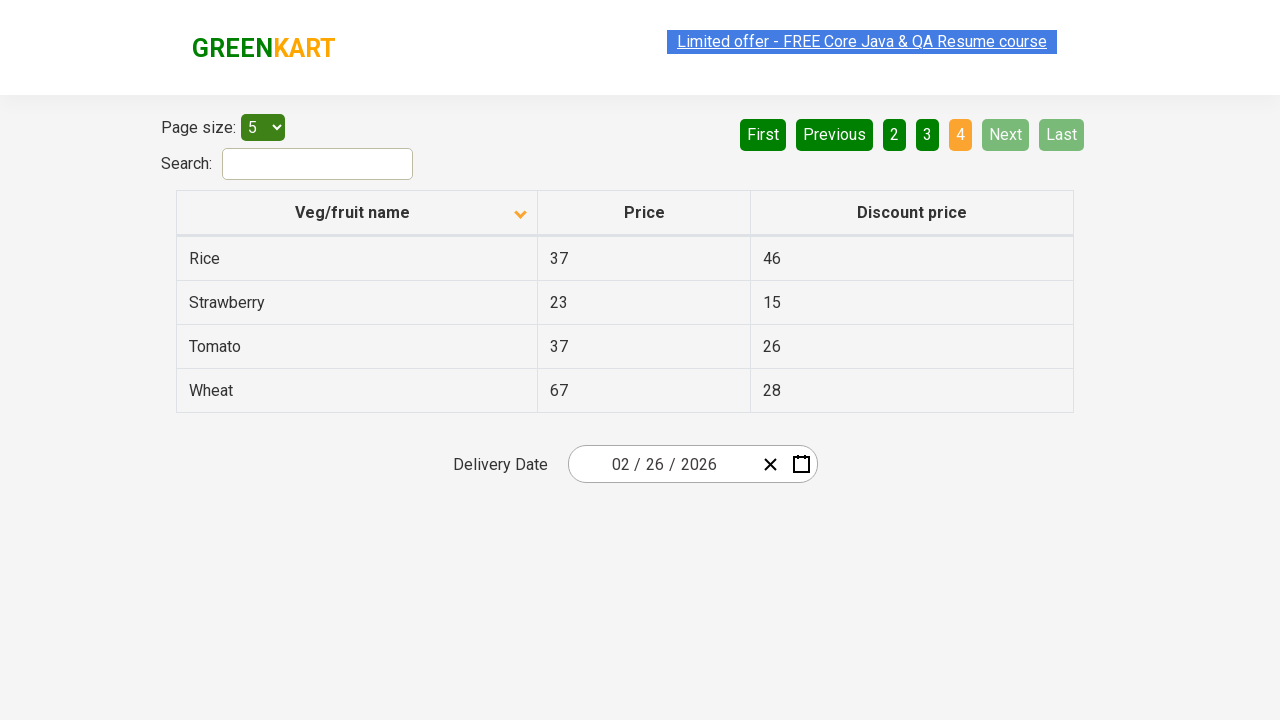

Found 'Rice' in current page at position 1, retrieved price: 37
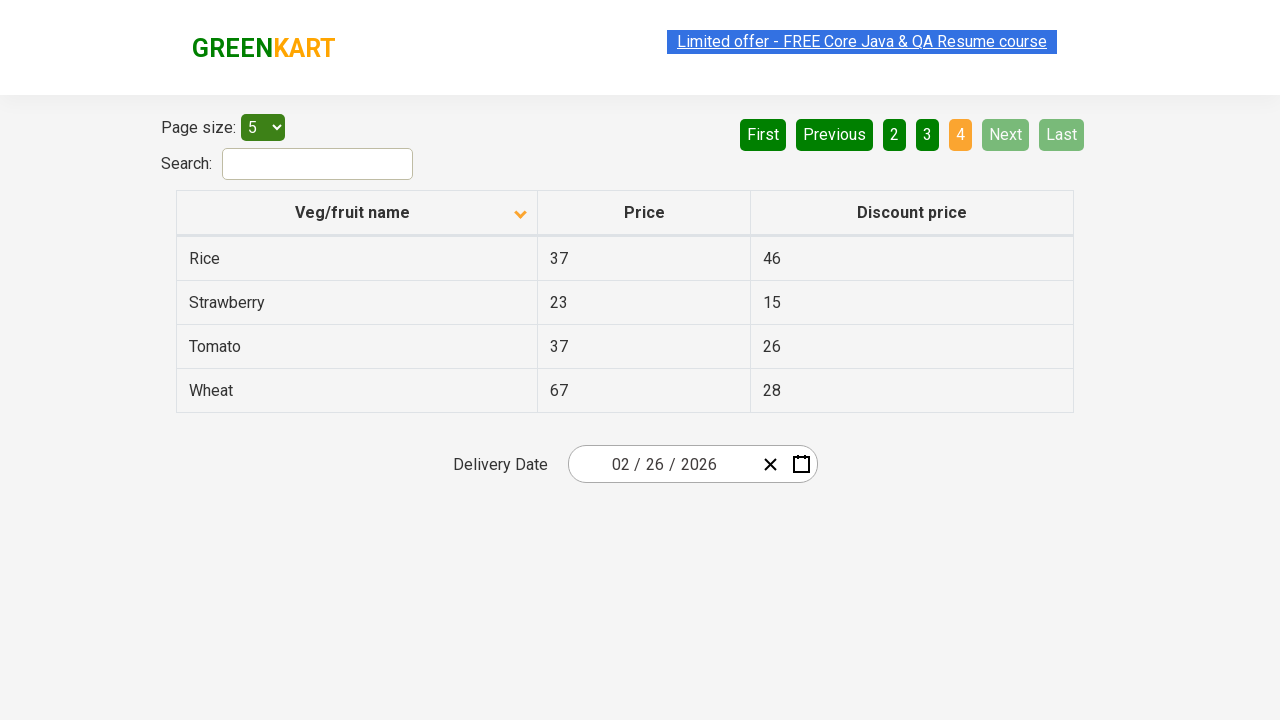

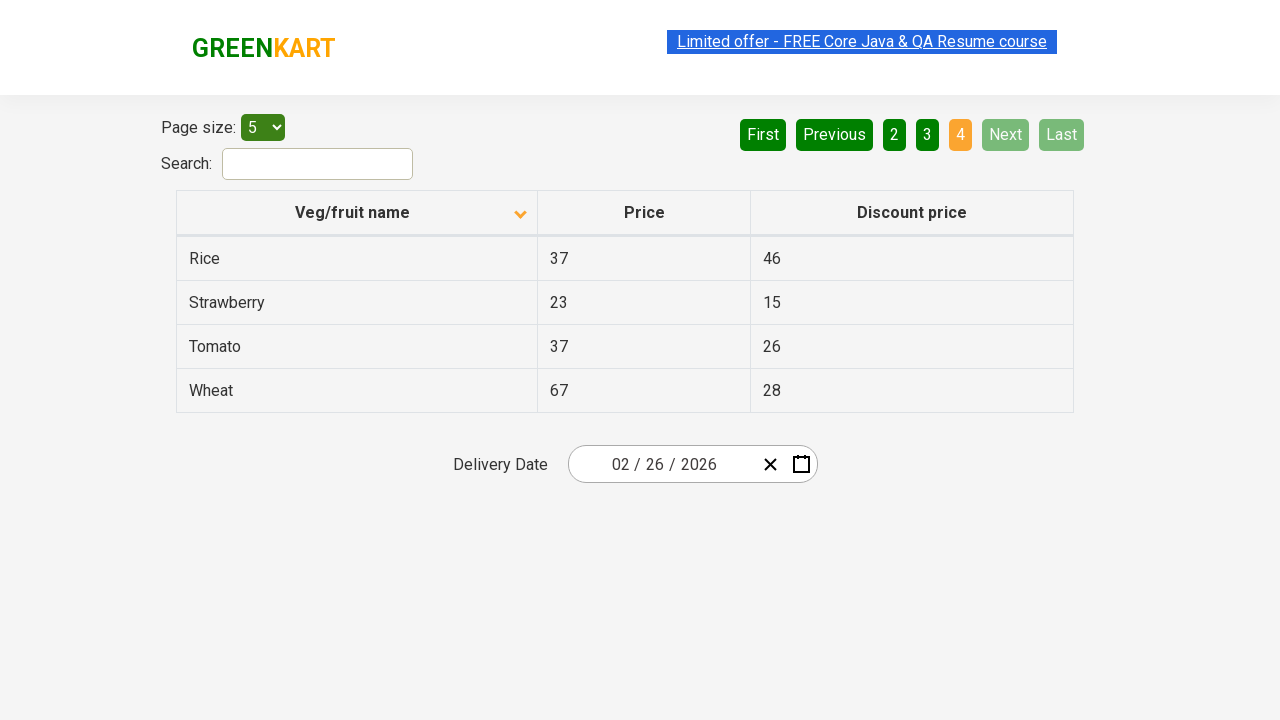